Tests radio button interactions by checking the default selected radio button and selecting an age group option if not already selected

Starting URL: https://leafground.com/radio.xhtml

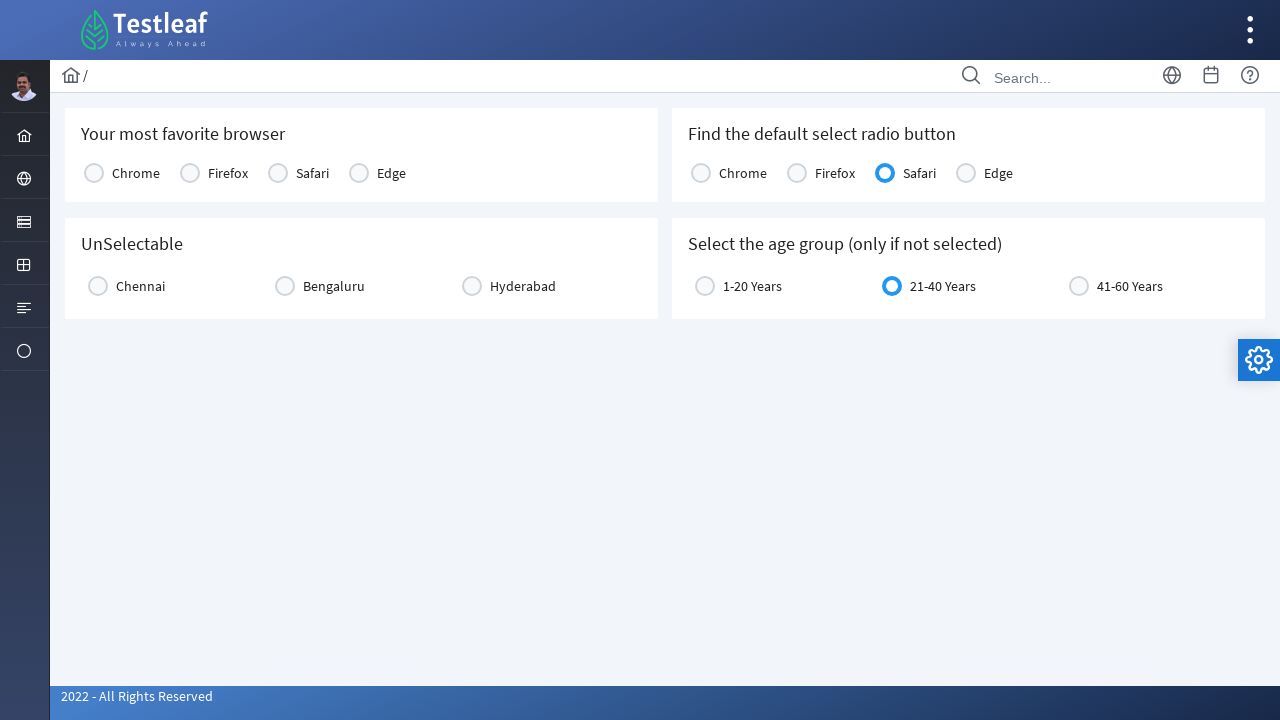

Checked if Chrome radio button is selected by default
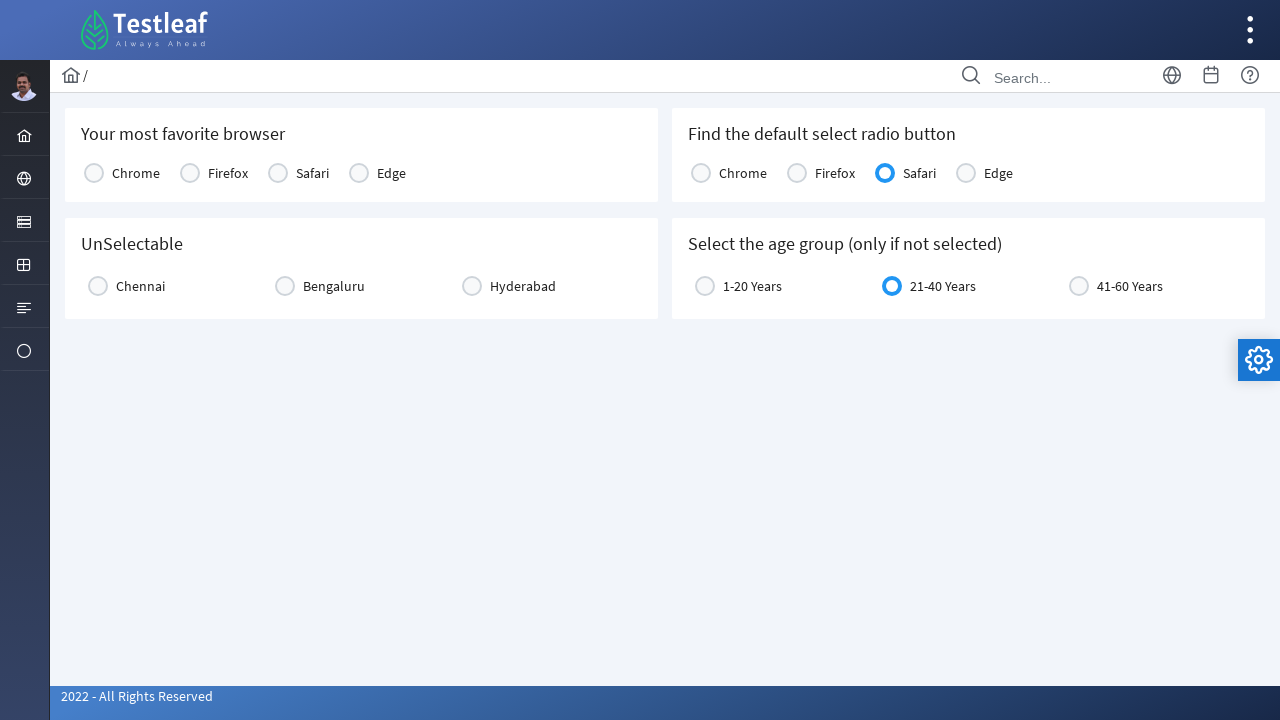

Checked if Firefox radio button is selected by default
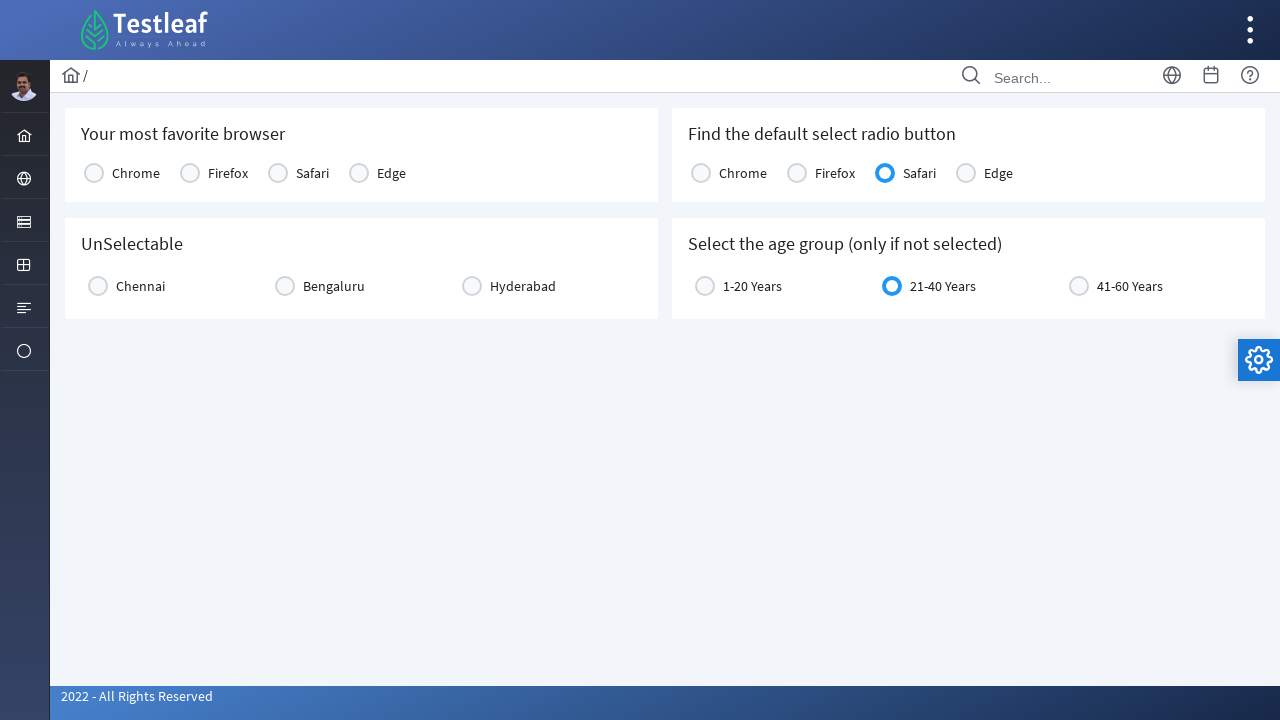

Checked if Safari radio button is selected by default
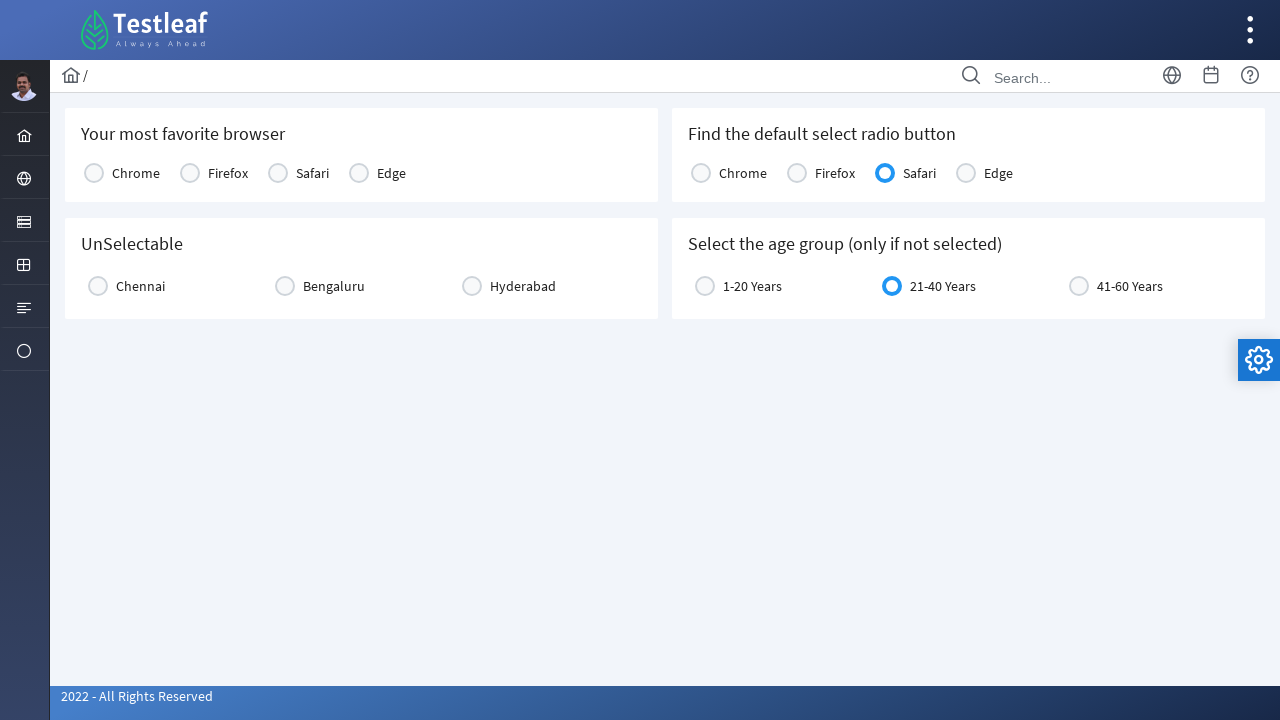

Checked if Edge radio button is selected by default
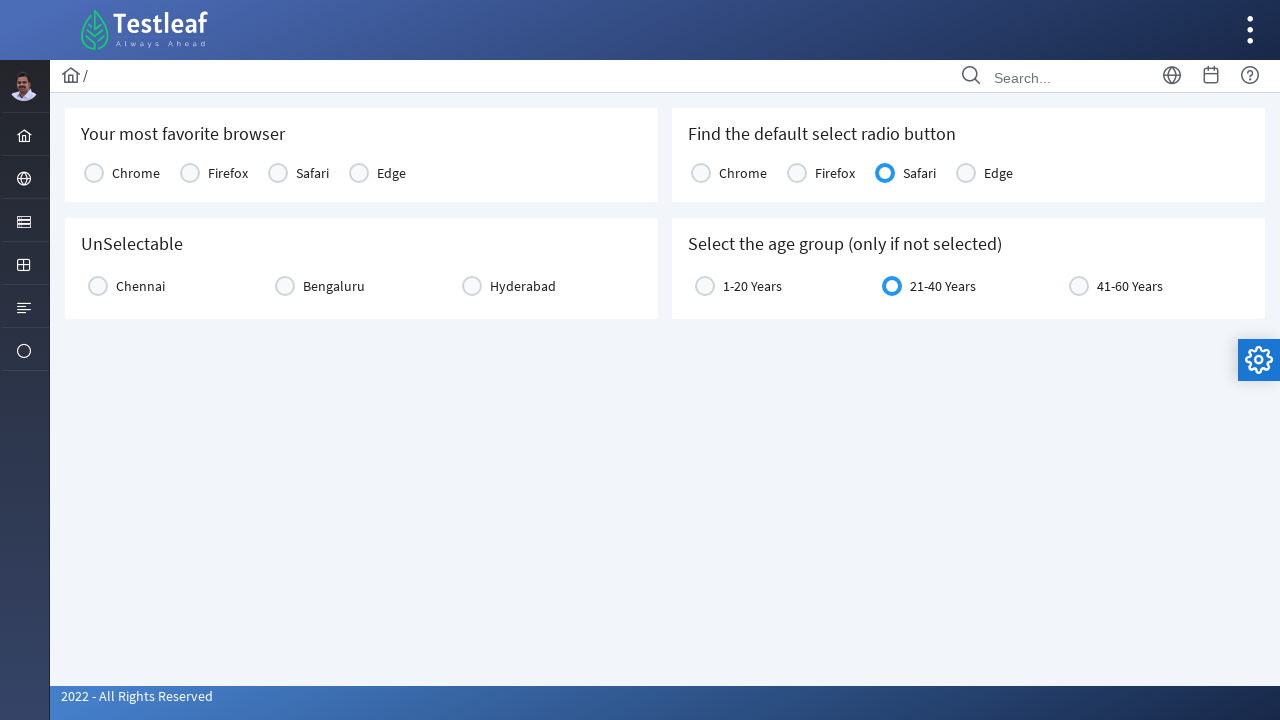

Checked if age group '1-20 Years' radio button is selected
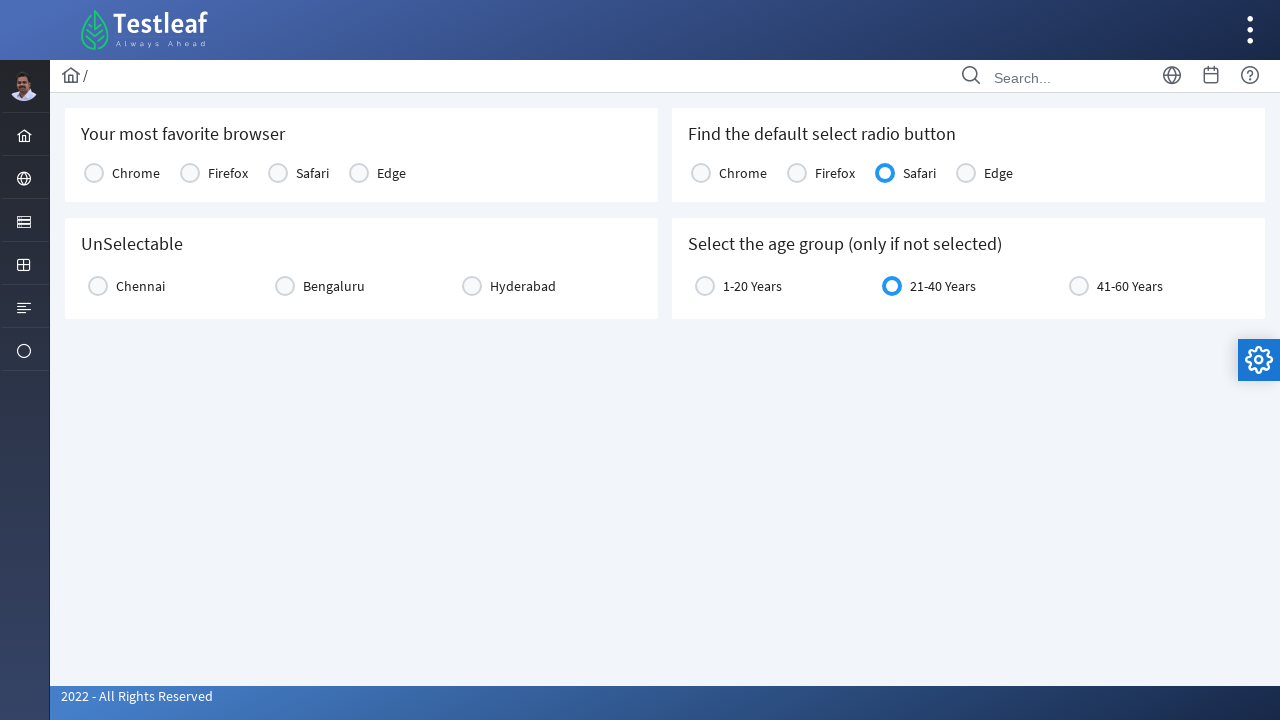

Clicked on age group '1-20 Years' radio button label to select it at (752, 286) on label[for='j_idt87:age:0']
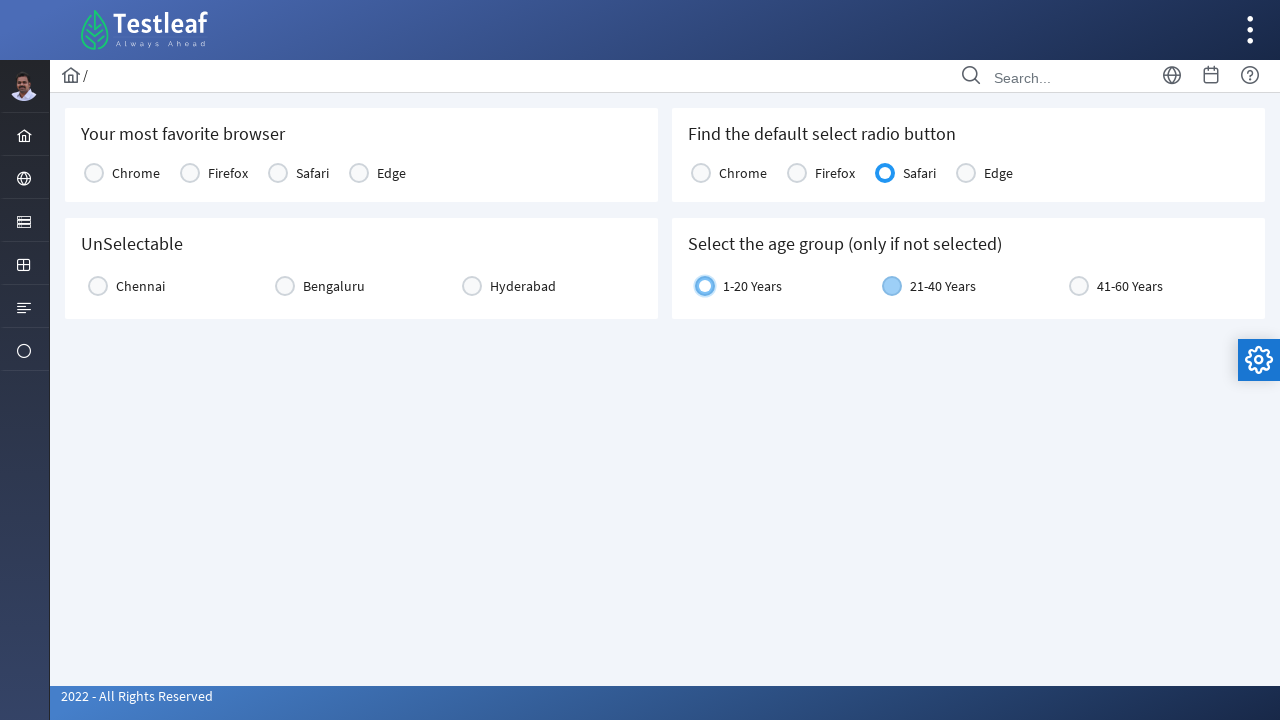

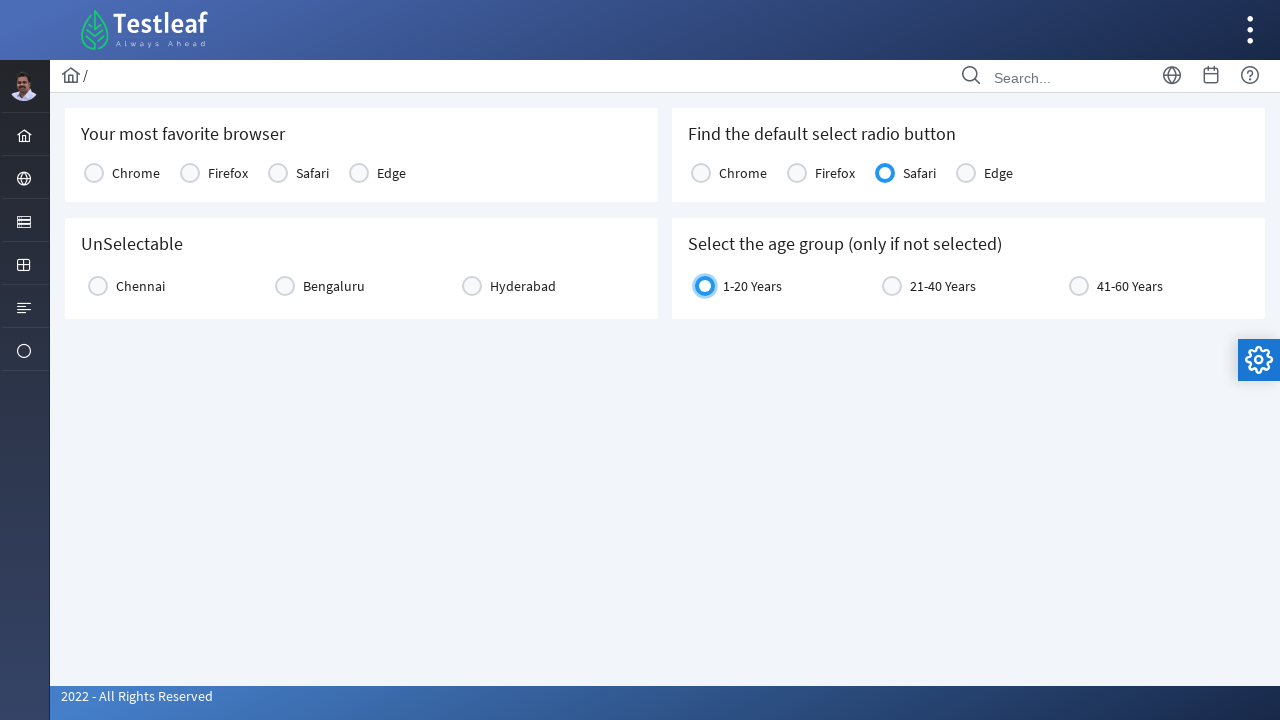